Tests the contact us form submission by filling in name, email, and message fields, then clicking submit

Starting URL: https://shopdemo-alex-hot.koyeb.app/

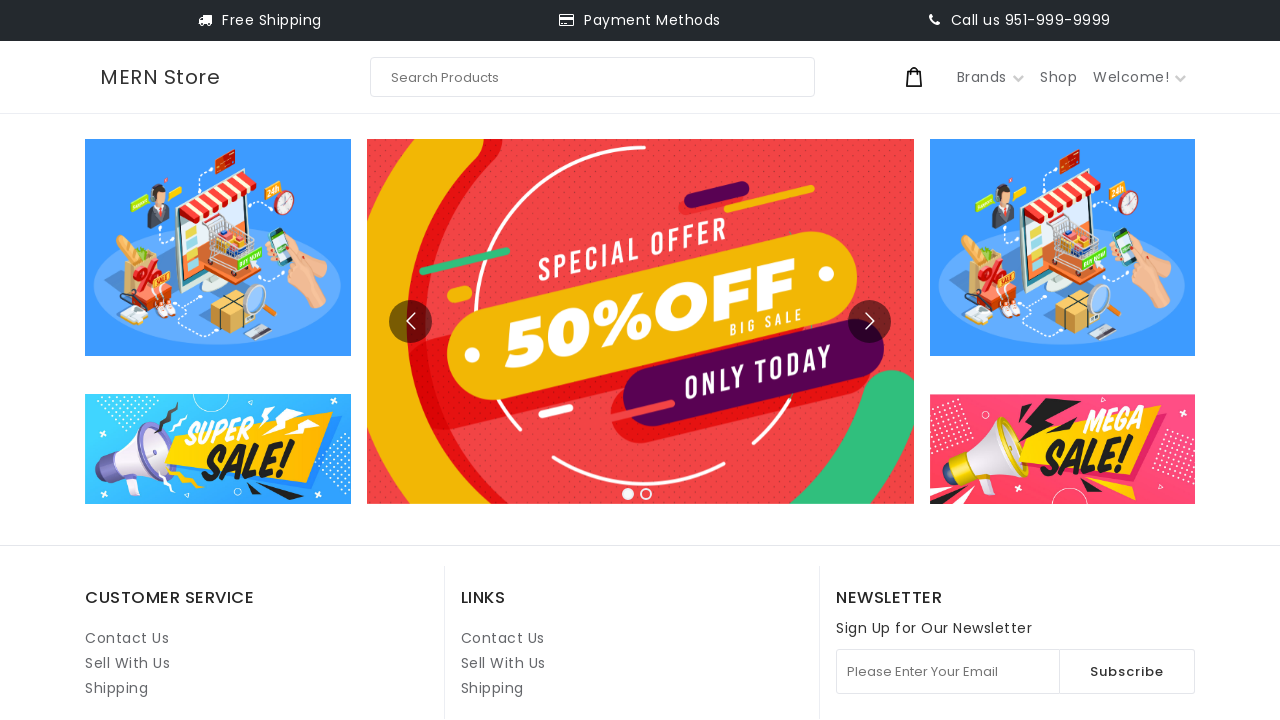

Clicked on Contact Us link at (503, 638) on internal:role=link[name="Contact Us"i] >> nth=1
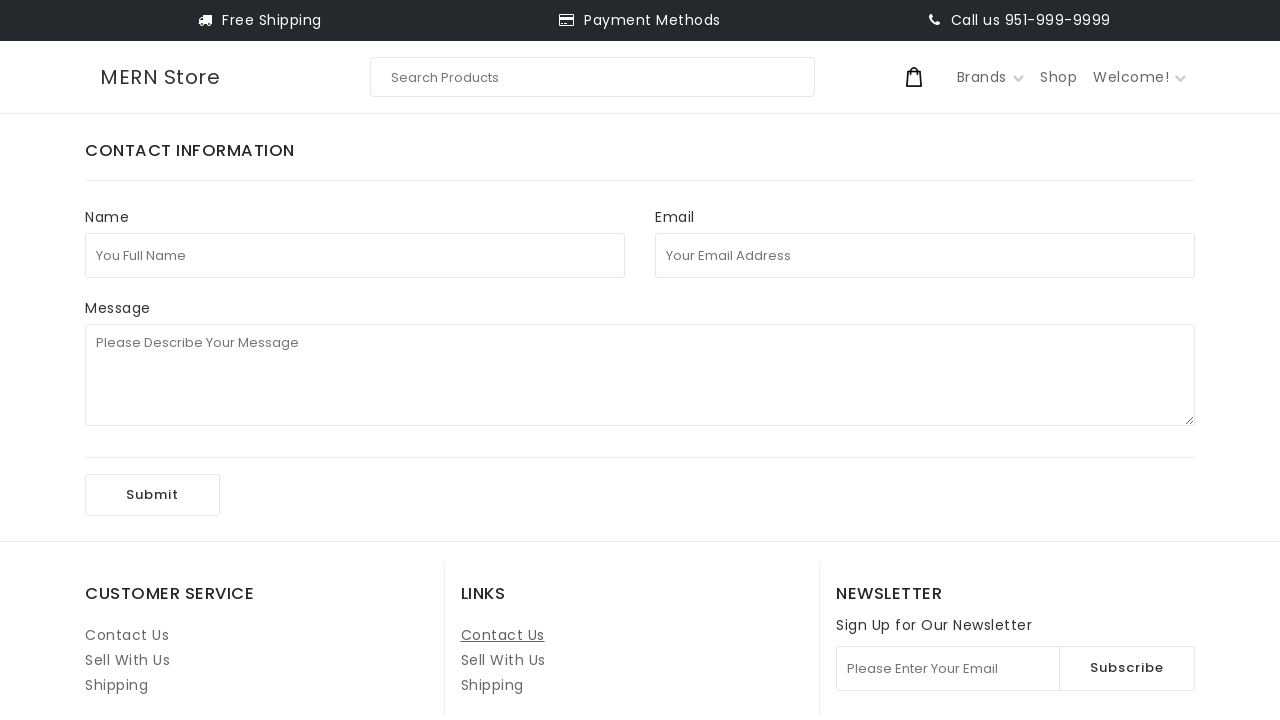

Clicked on full name field at (355, 255) on internal:attr=[placeholder="You Full Name"i]
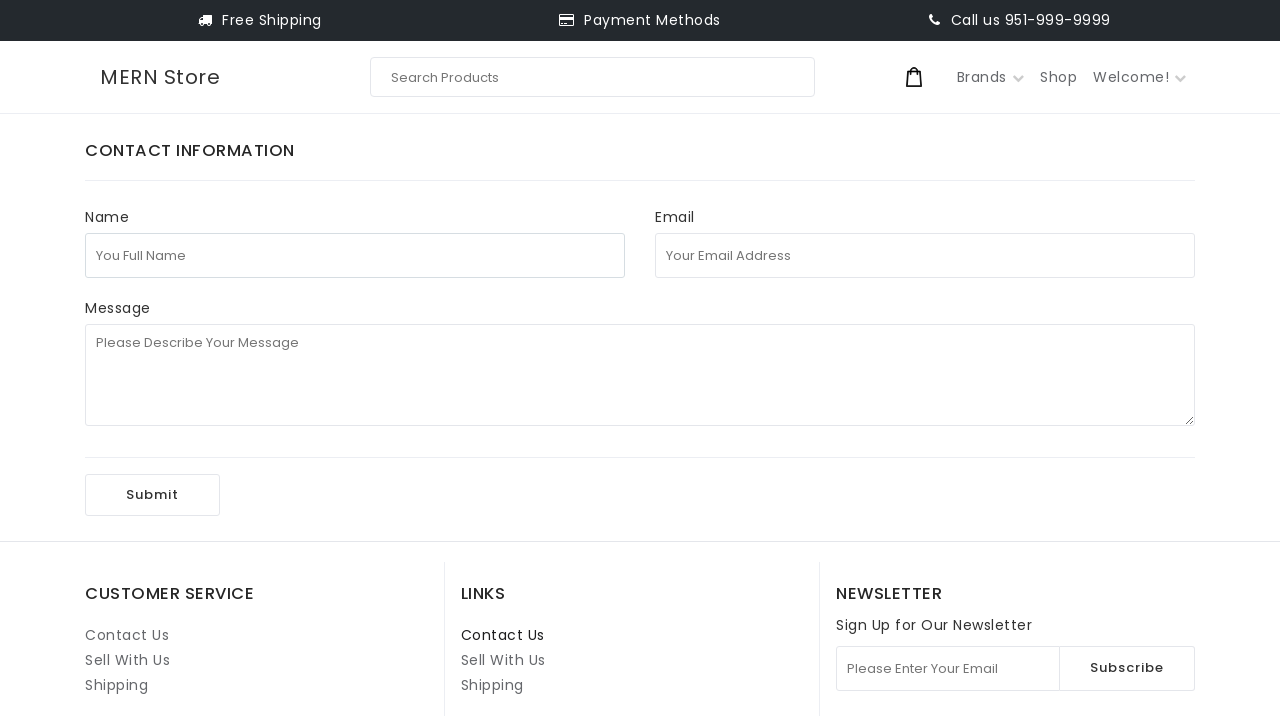

Filled full name field with 'John Smith' on internal:attr=[placeholder="You Full Name"i]
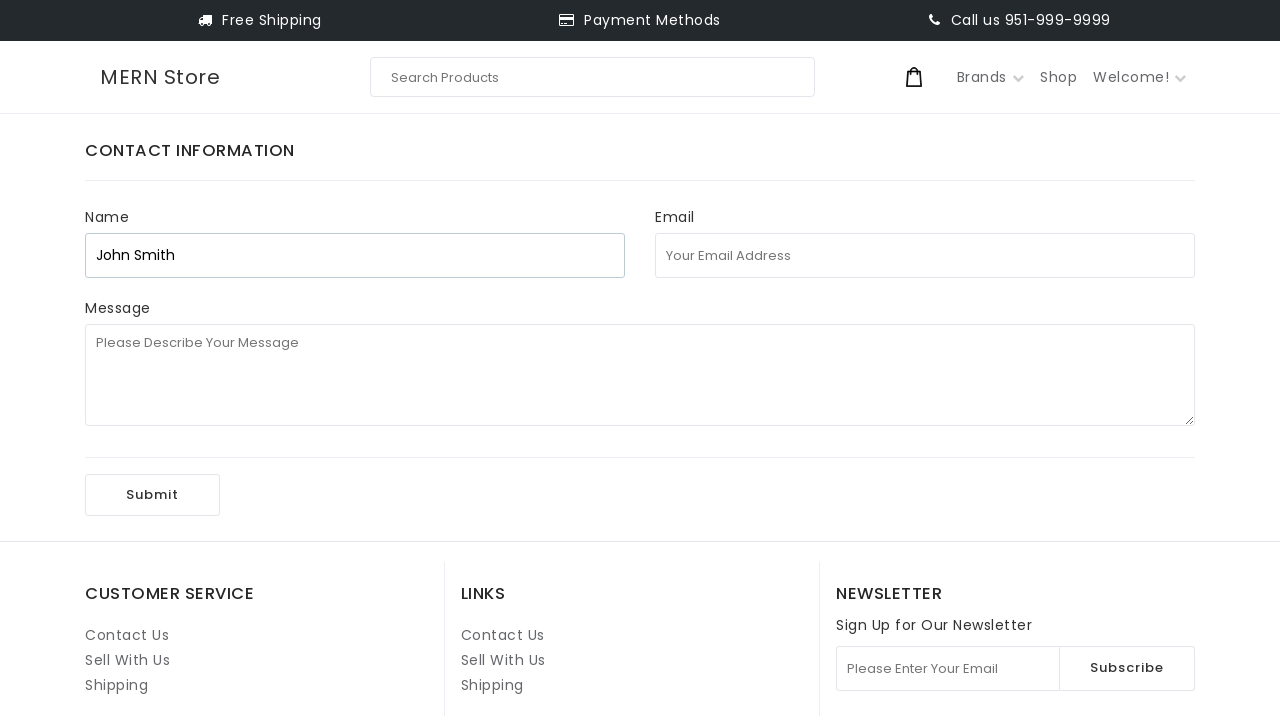

Clicked on email address field at (925, 255) on internal:attr=[placeholder="Your Email Address"i]
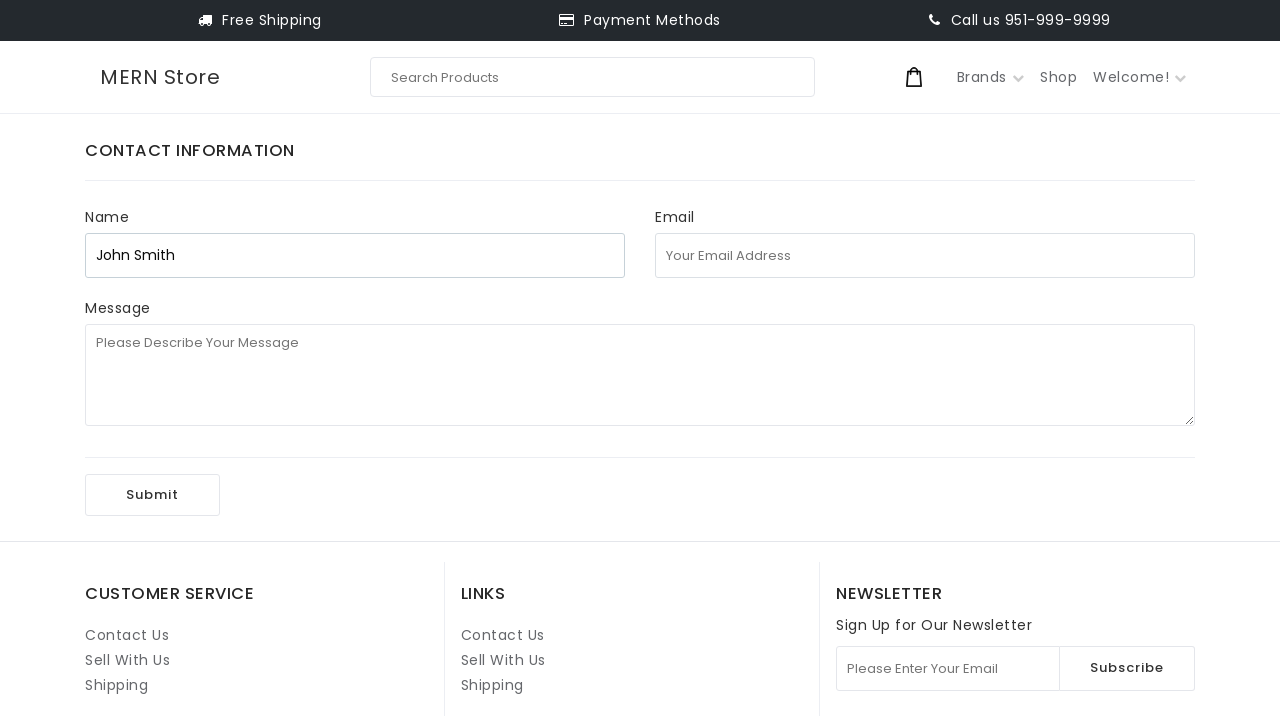

Filled email field with 'johnsmith7842@testmail.com' on internal:attr=[placeholder="Your Email Address"i]
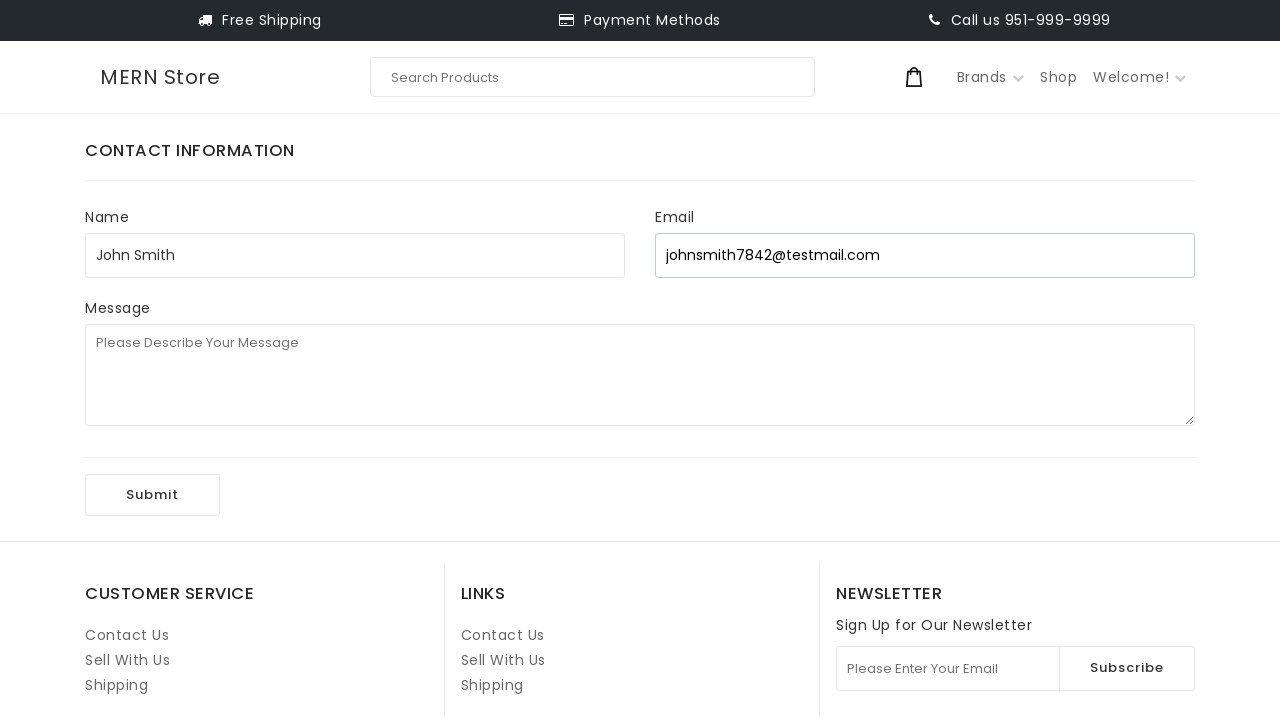

Clicked on message field at (640, 375) on internal:attr=[placeholder="Please Describe Your Message"i]
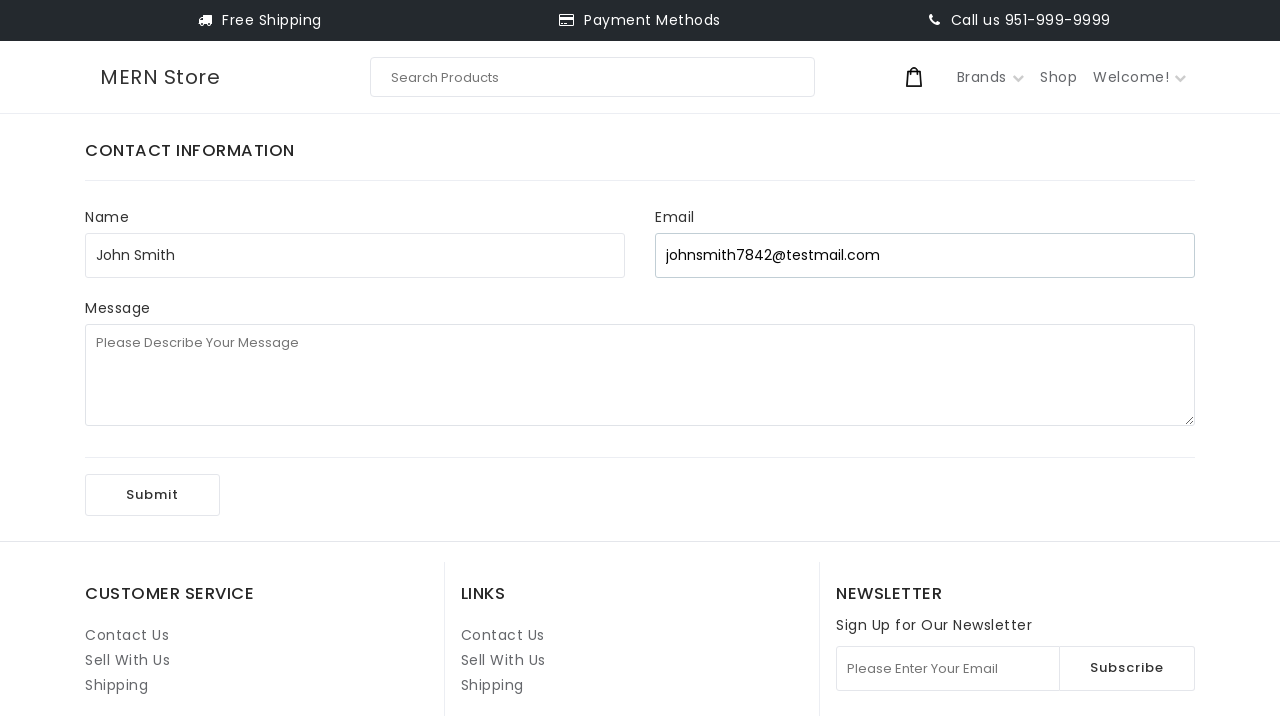

Filled message field with test message on internal:attr=[placeholder="Please Describe Your Message"i]
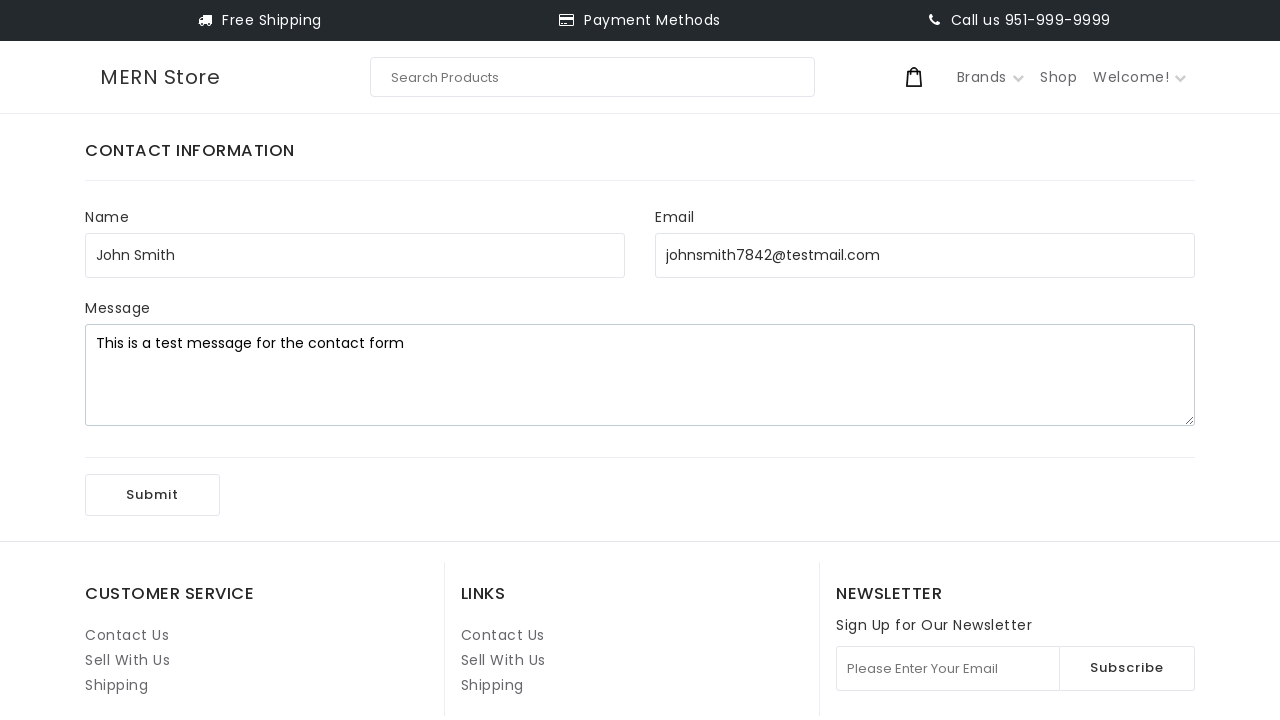

Clicked Submit button to submit contact form at (152, 495) on internal:role=button[name="Submit"i]
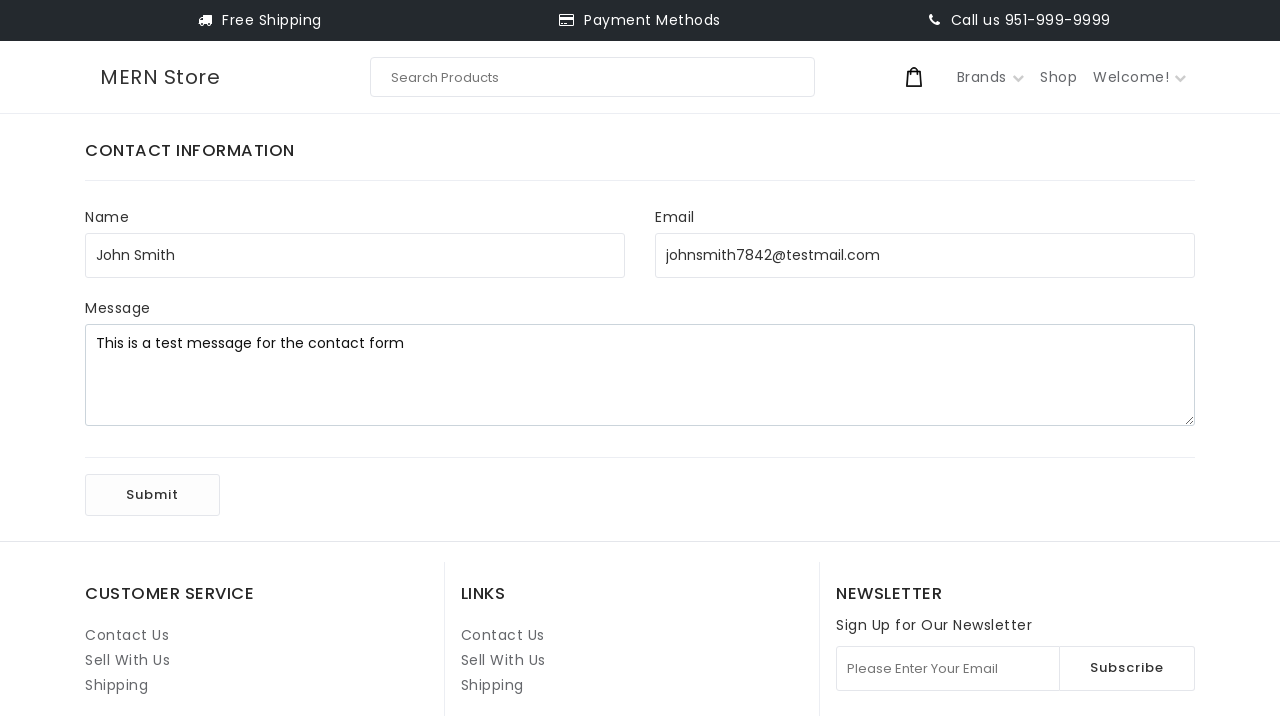

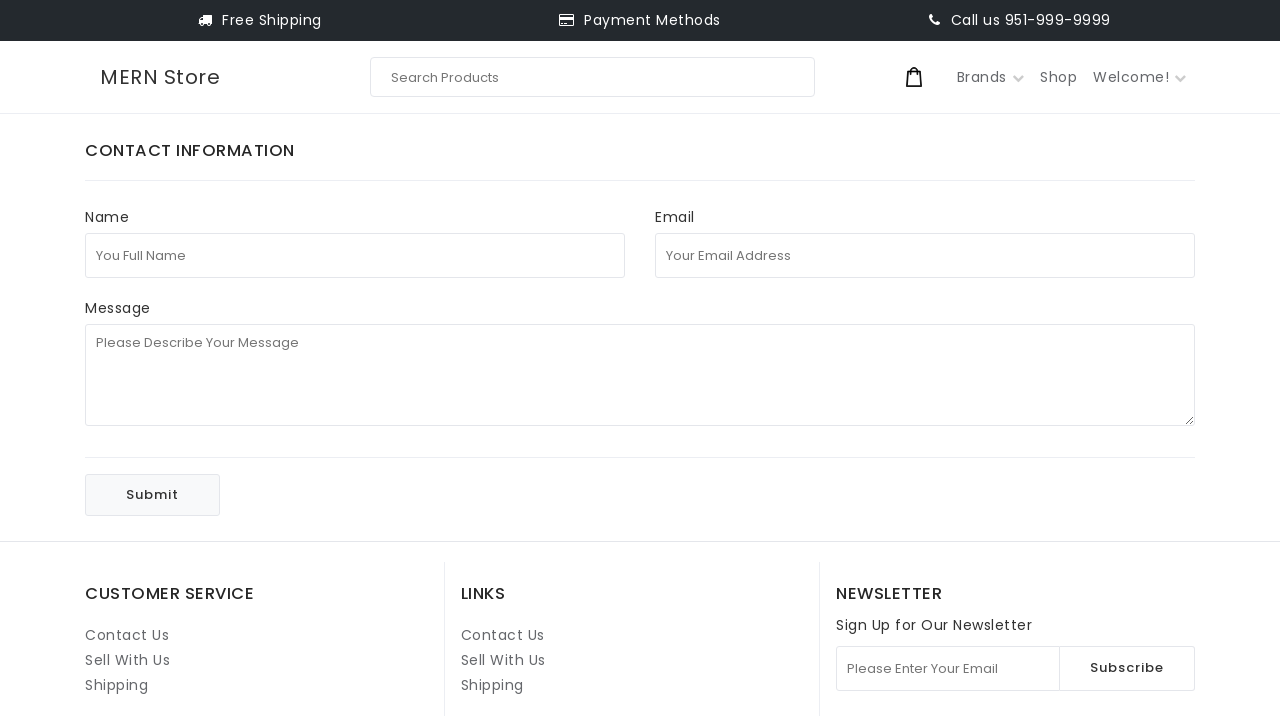